Tests accepting a JavaScript alert by clicking on a button that triggers an alert, accepting it, and verifying the result message

Starting URL: https://testcenter.techproeducation.com/index.php?page=javascript-alerts

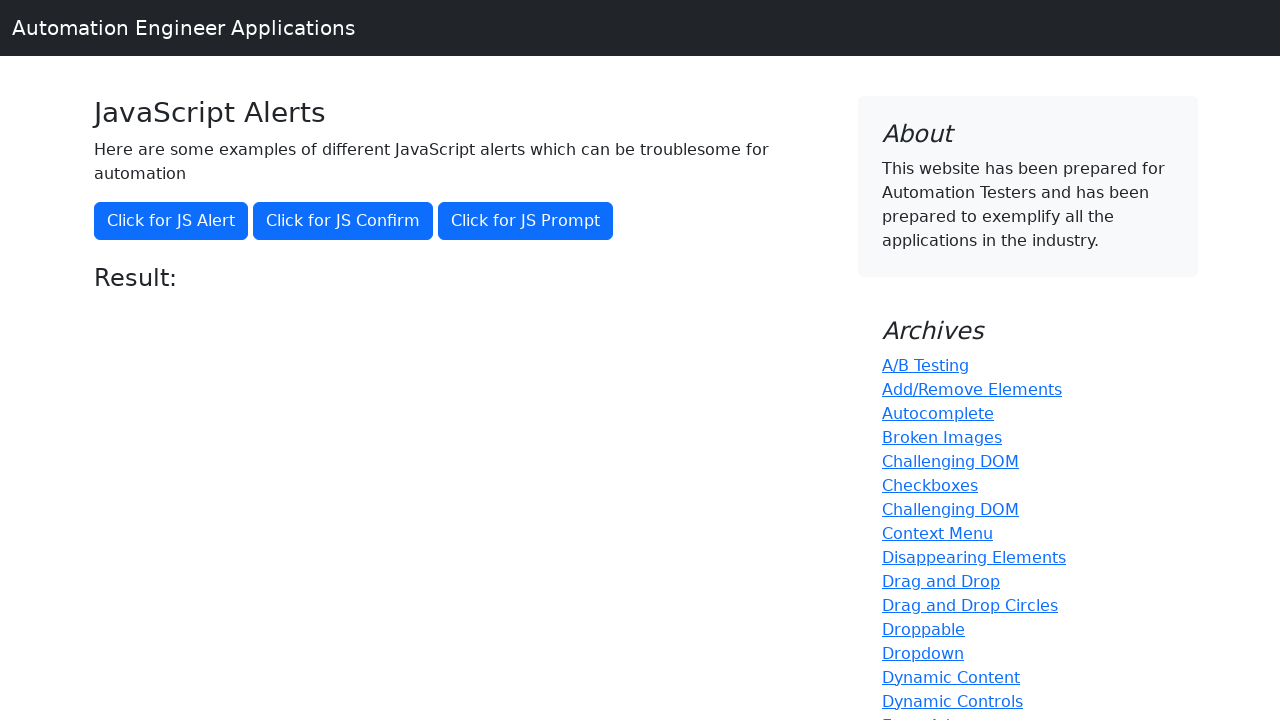

Clicked the button to trigger JavaScript alert at (171, 221) on xpath=//button[@onclick='jsAlert()']
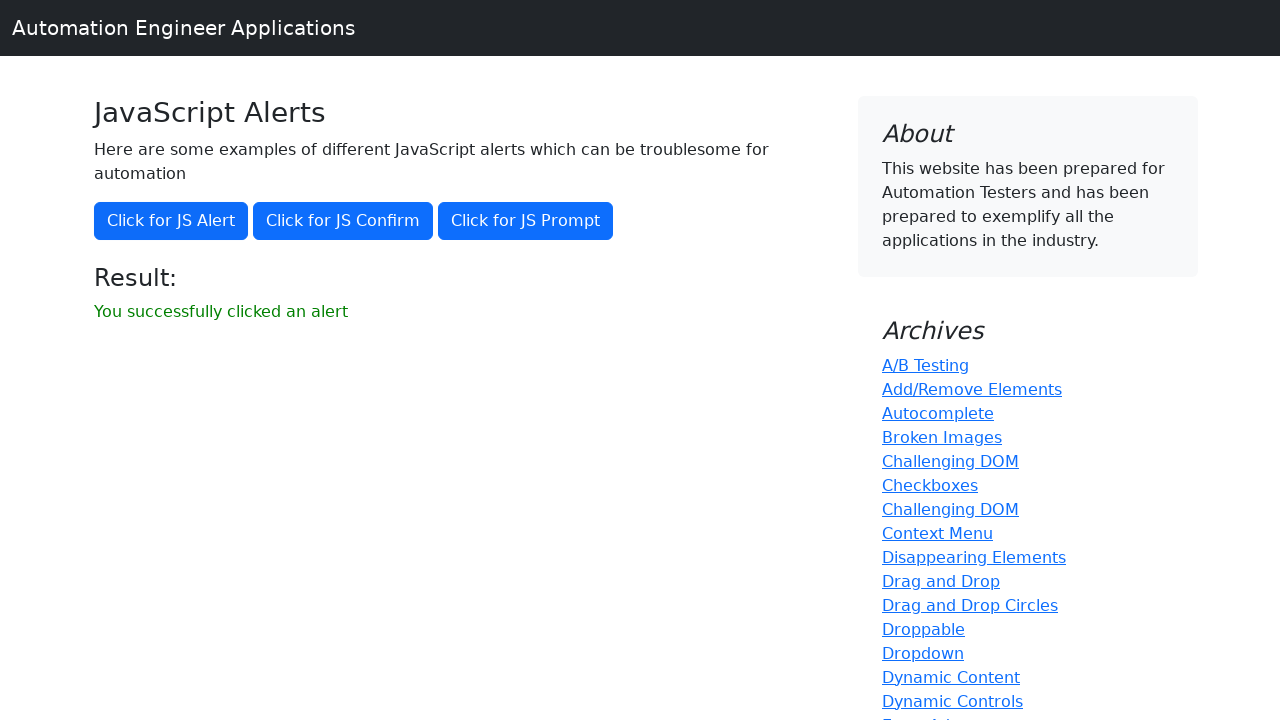

Set up dialog handler to accept alerts
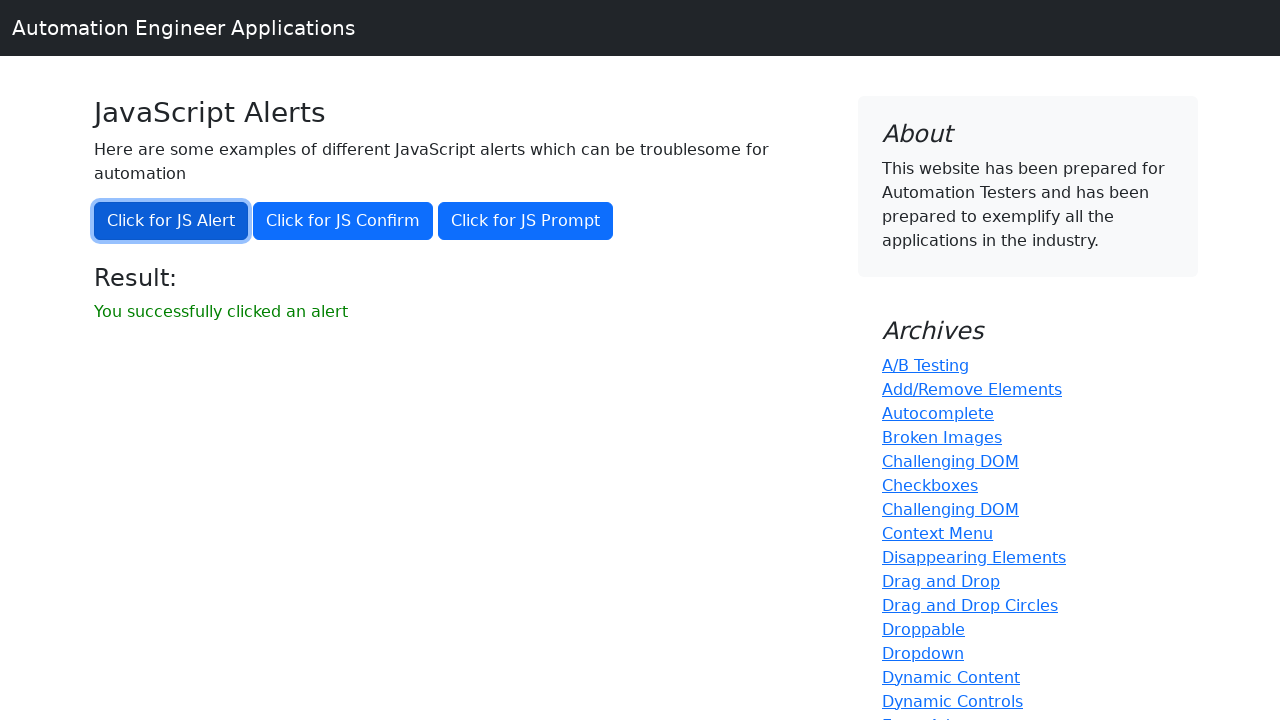

Verified success message 'You successfully clicked an alert' appeared
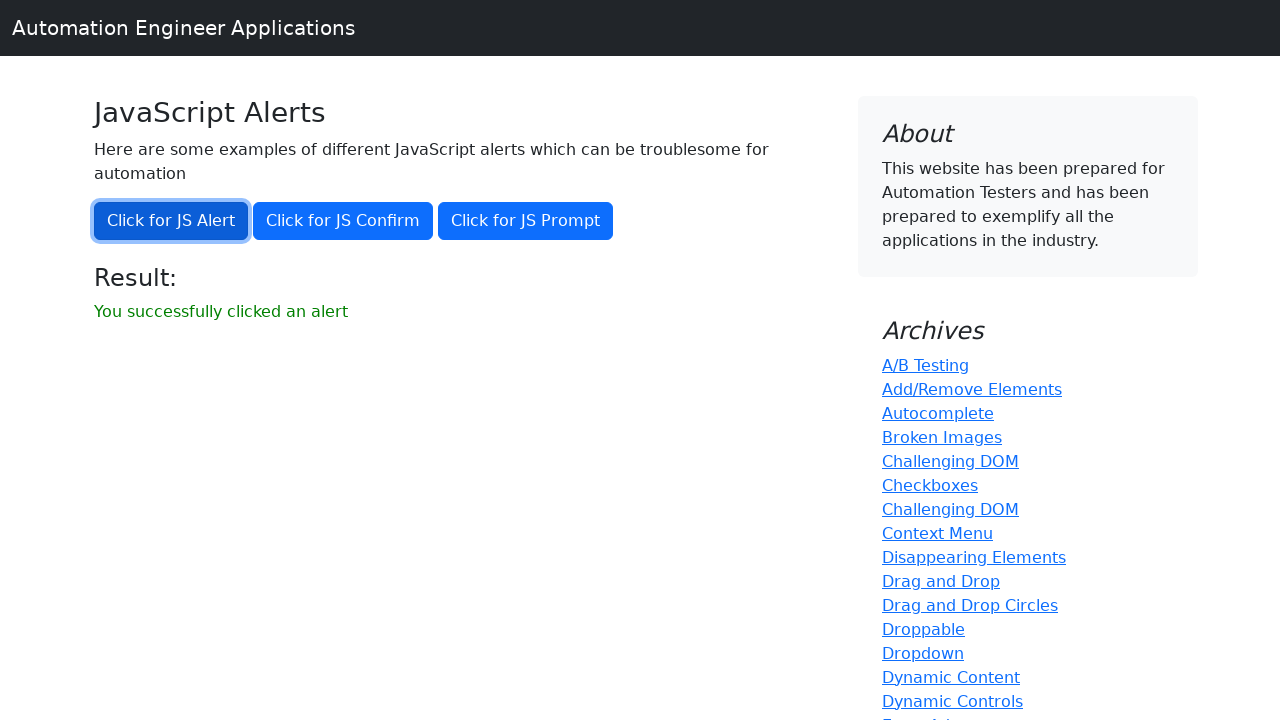

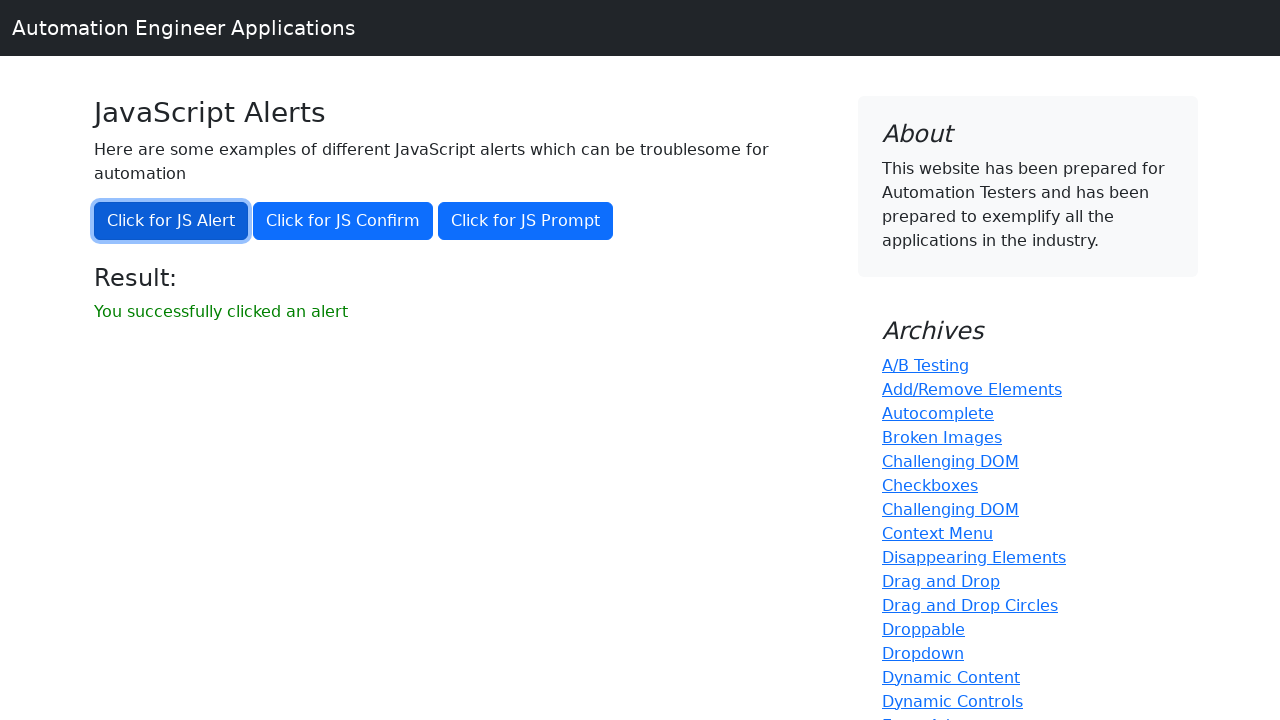